Tests checkbox and radio button selection on an automation practice page by selecting specific options and verifying they are selected

Starting URL: https://rahulshettyacademy.com/AutomationPractice/

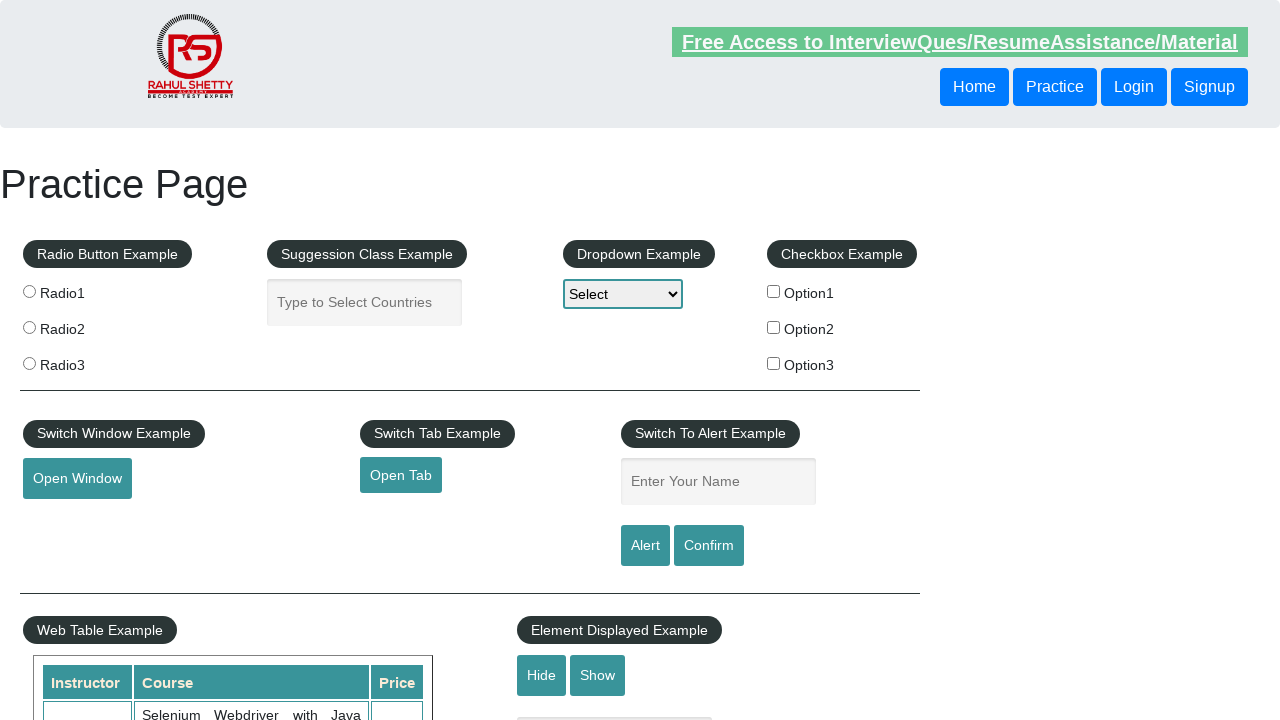

Navigated to automation practice page
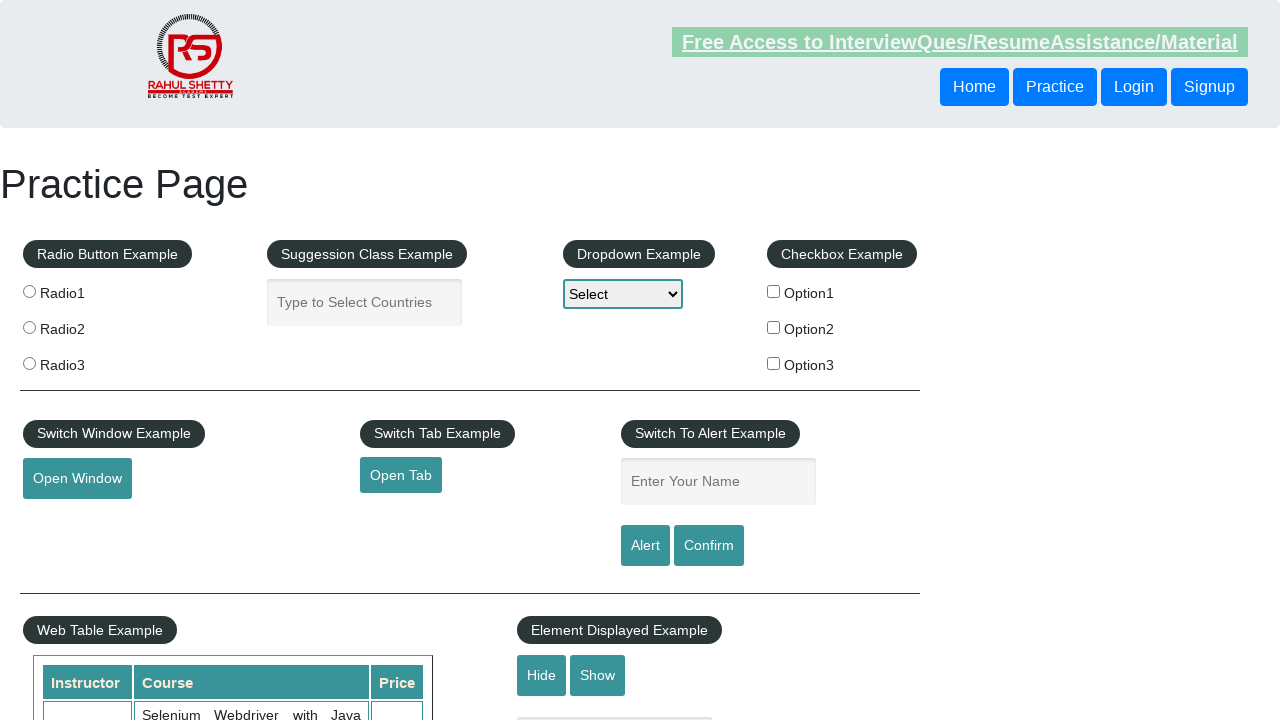

Located all checkboxes on the page
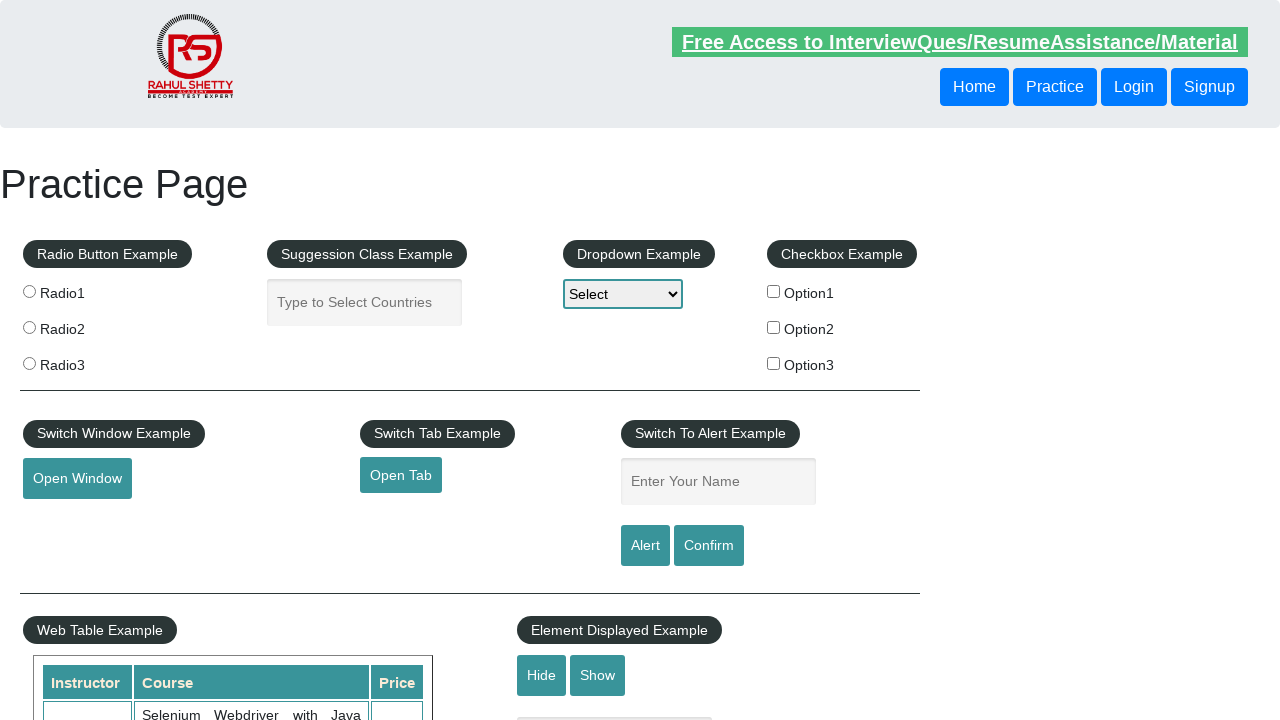

Evaluated checkbox at index 0
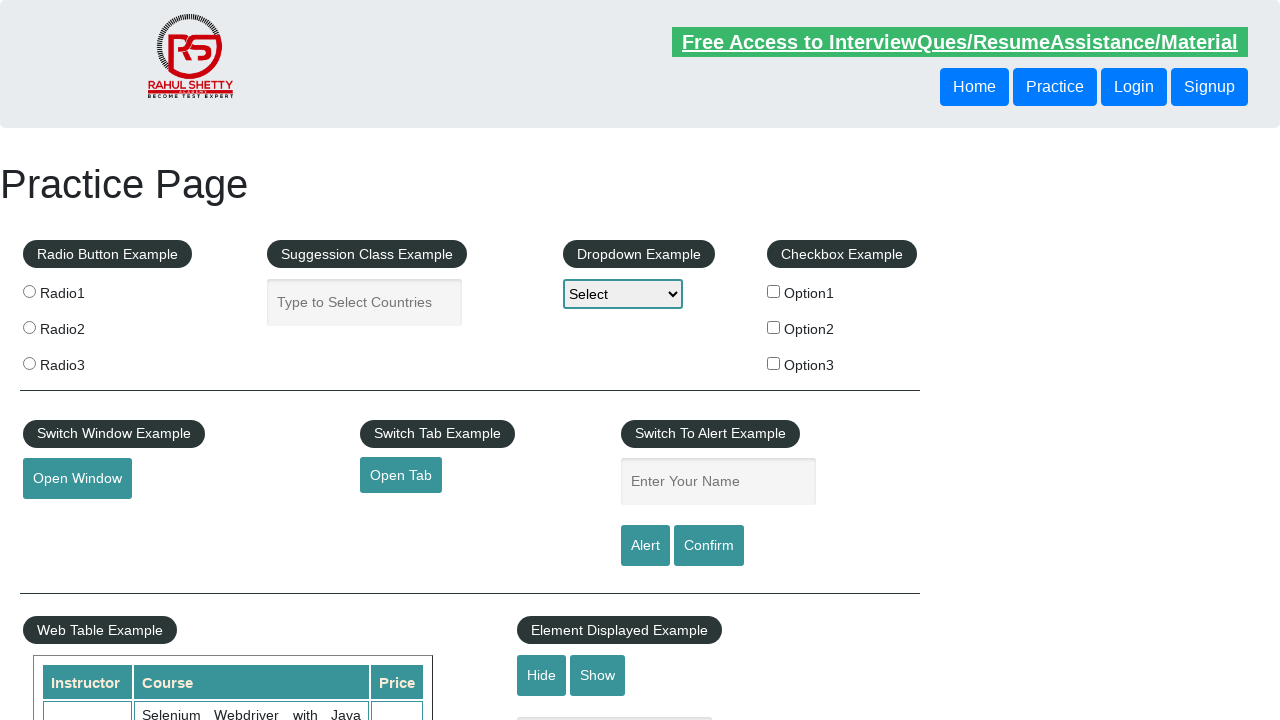

Evaluated checkbox at index 1
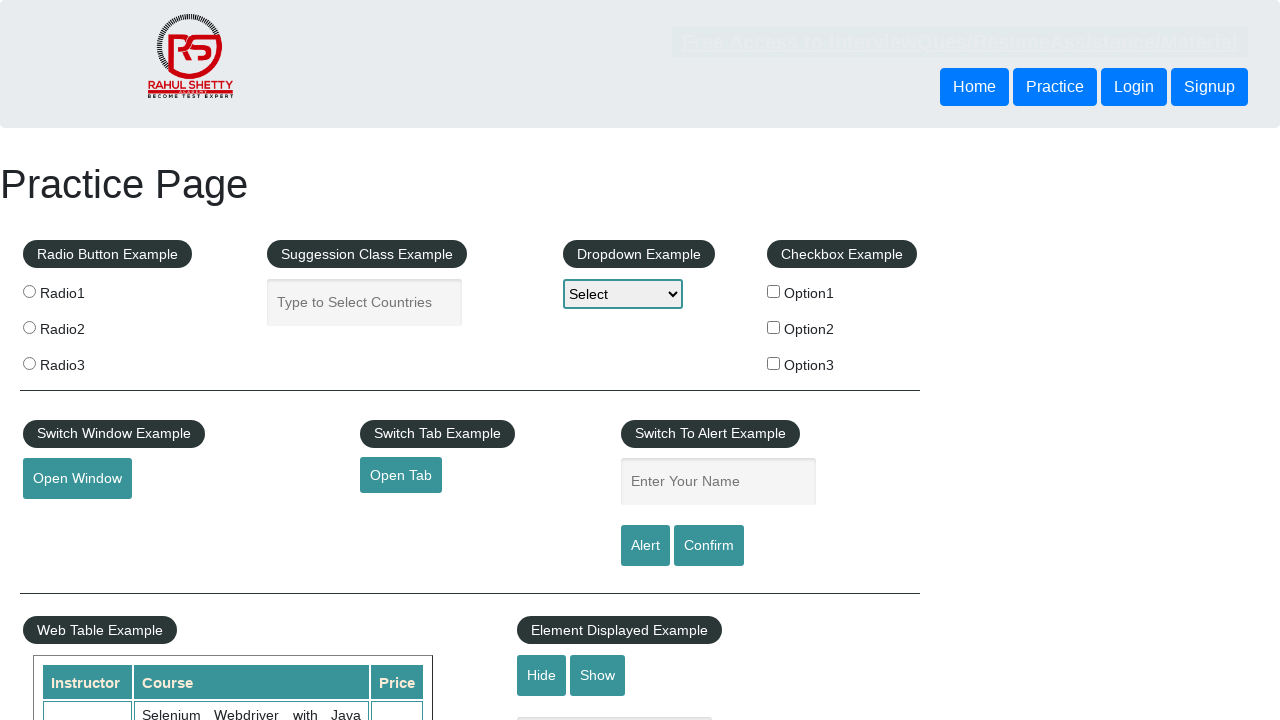

Selected checkbox with value 'option2' at (774, 327) on xpath=//input[@type='checkbox'] >> nth=1
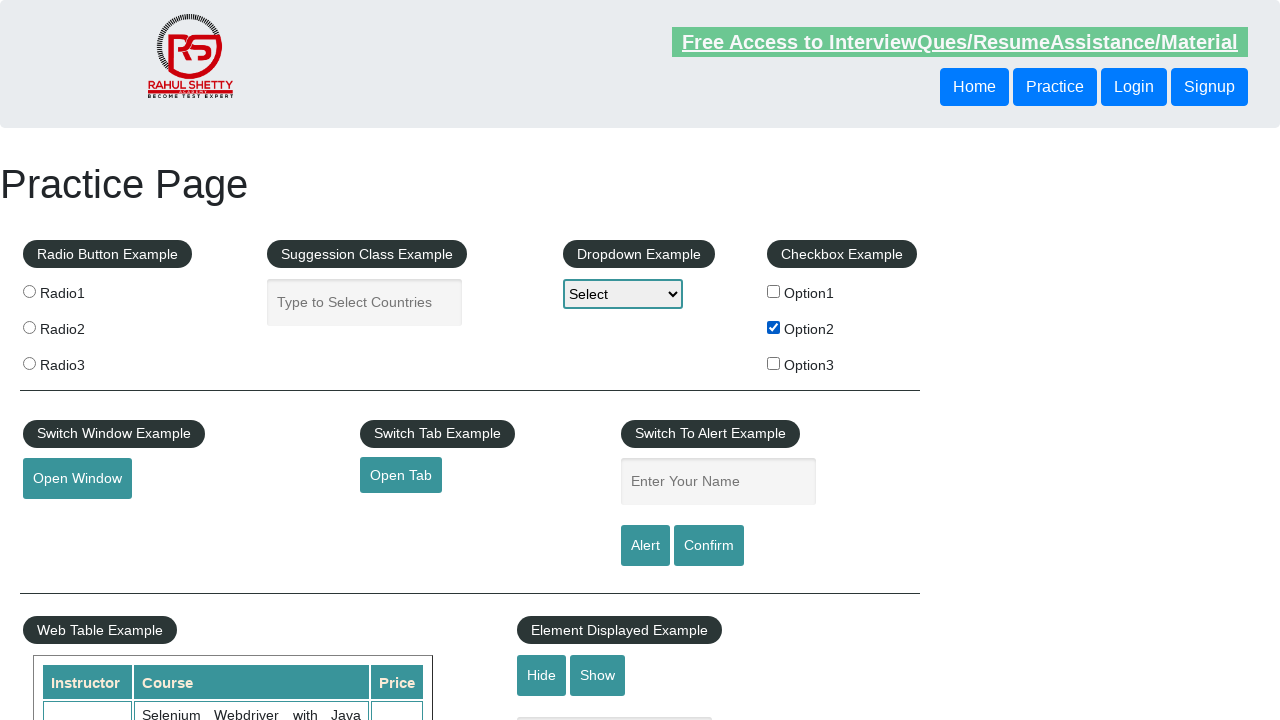

Located all radio buttons on the page
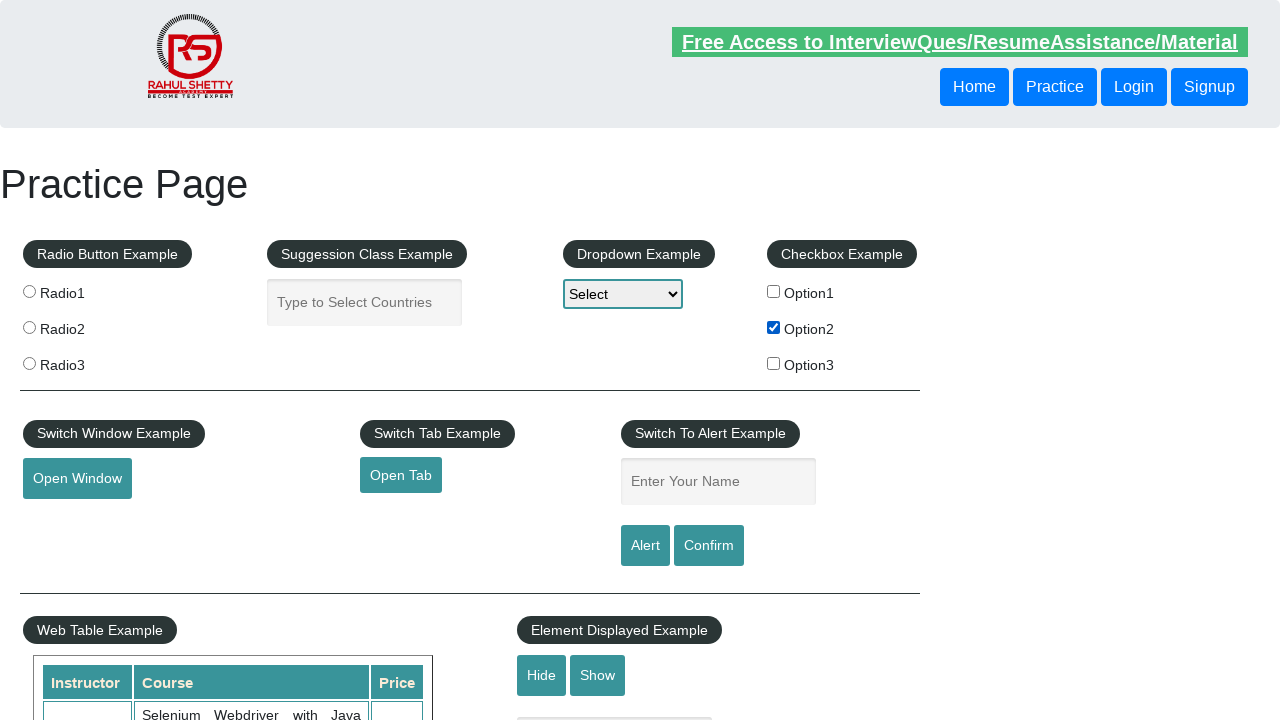

Evaluated radio button at index 0
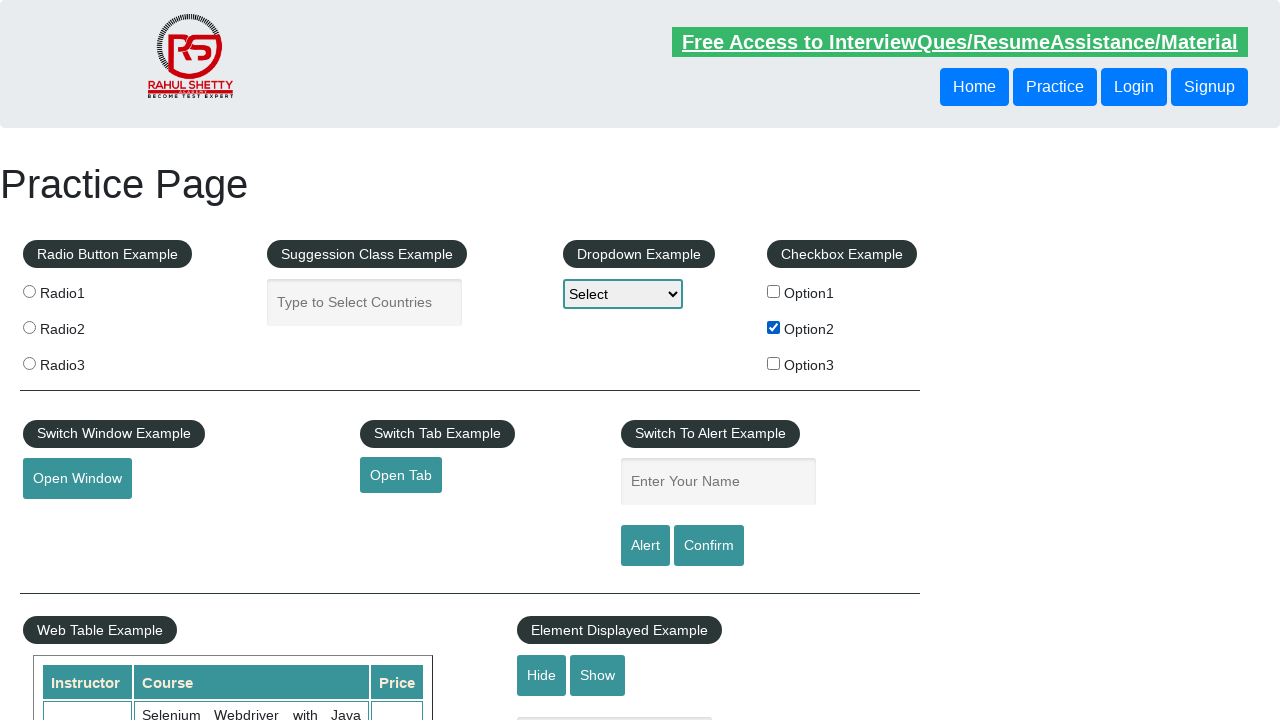

Evaluated radio button at index 1
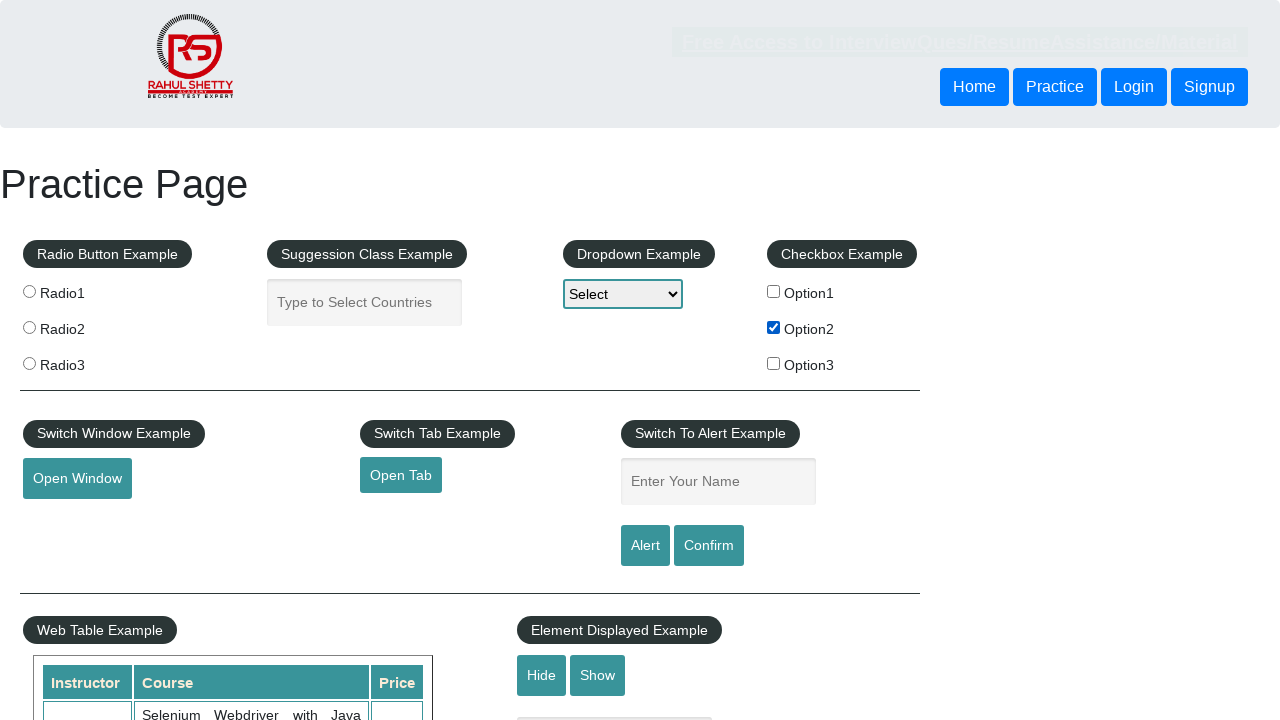

Evaluated radio button at index 2
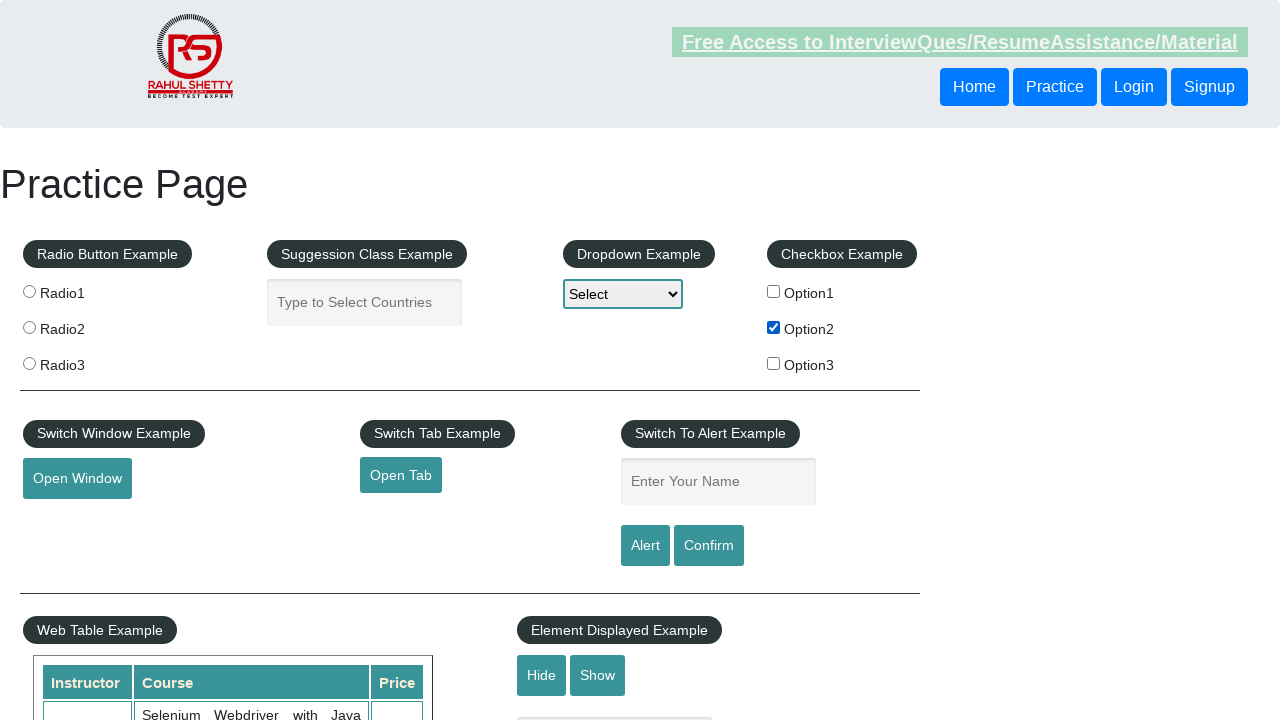

Selected radio button with value 'radio3' at (29, 363) on input[type='radio'] >> nth=2
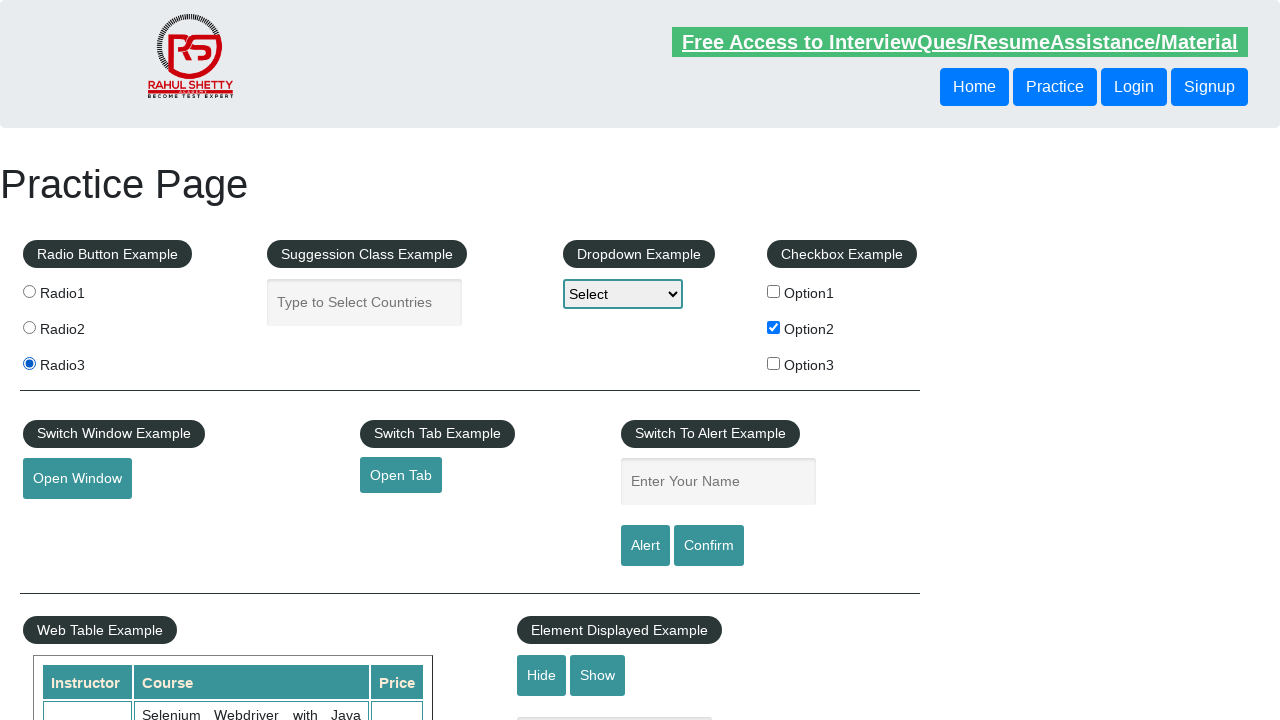

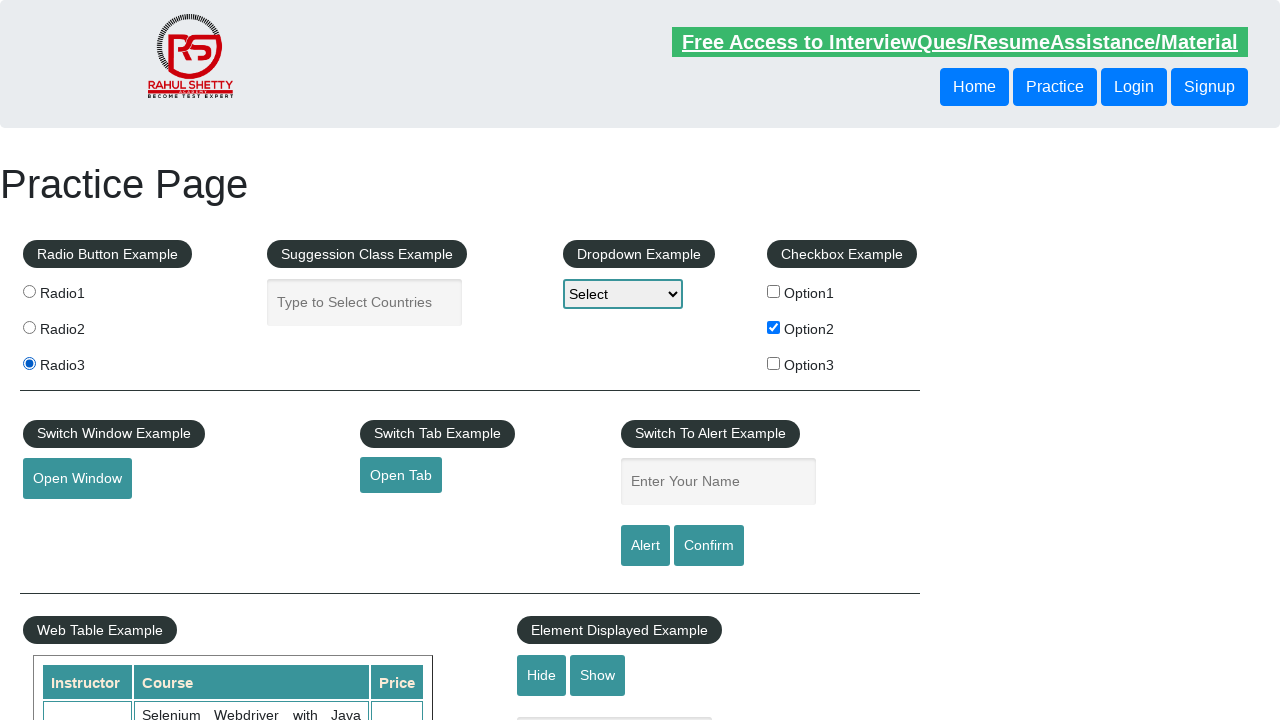